Tests password validation when password is less than 6 characters

Starting URL: https://alada.vn/tai-khoan/dang-ky.html

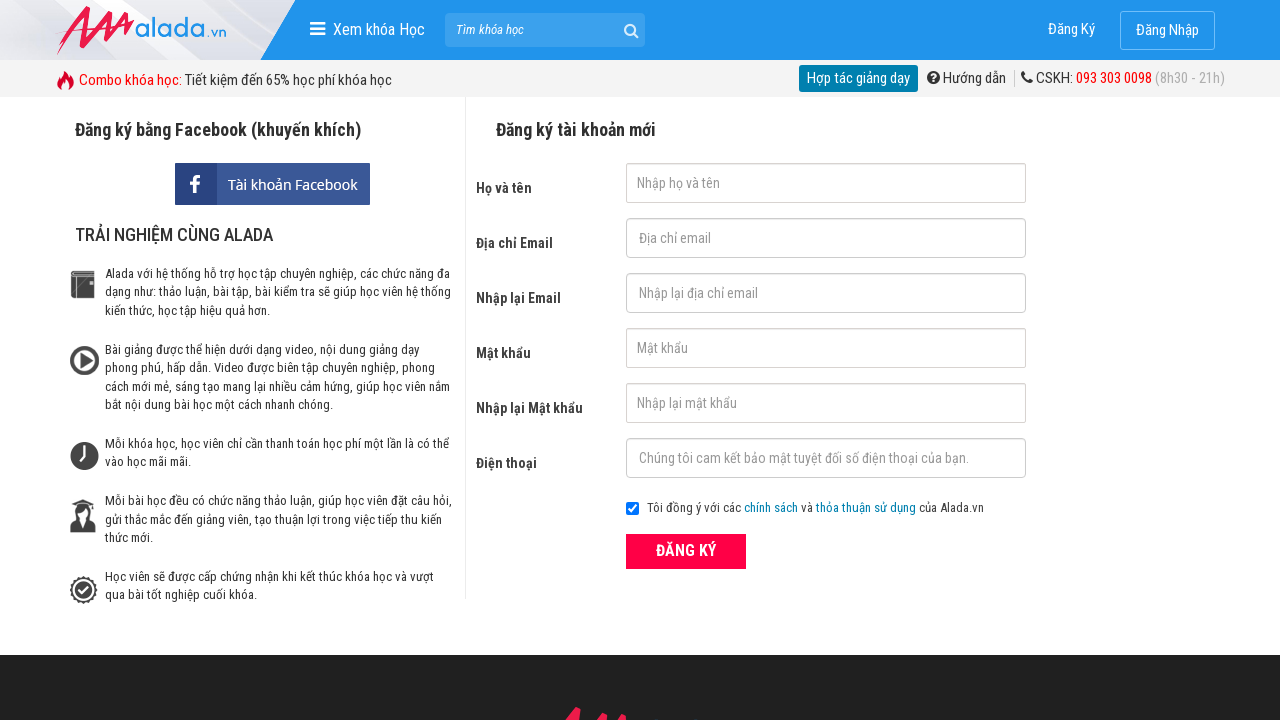

Filled first name field with 'Parisa Vu' on #txtFirstname
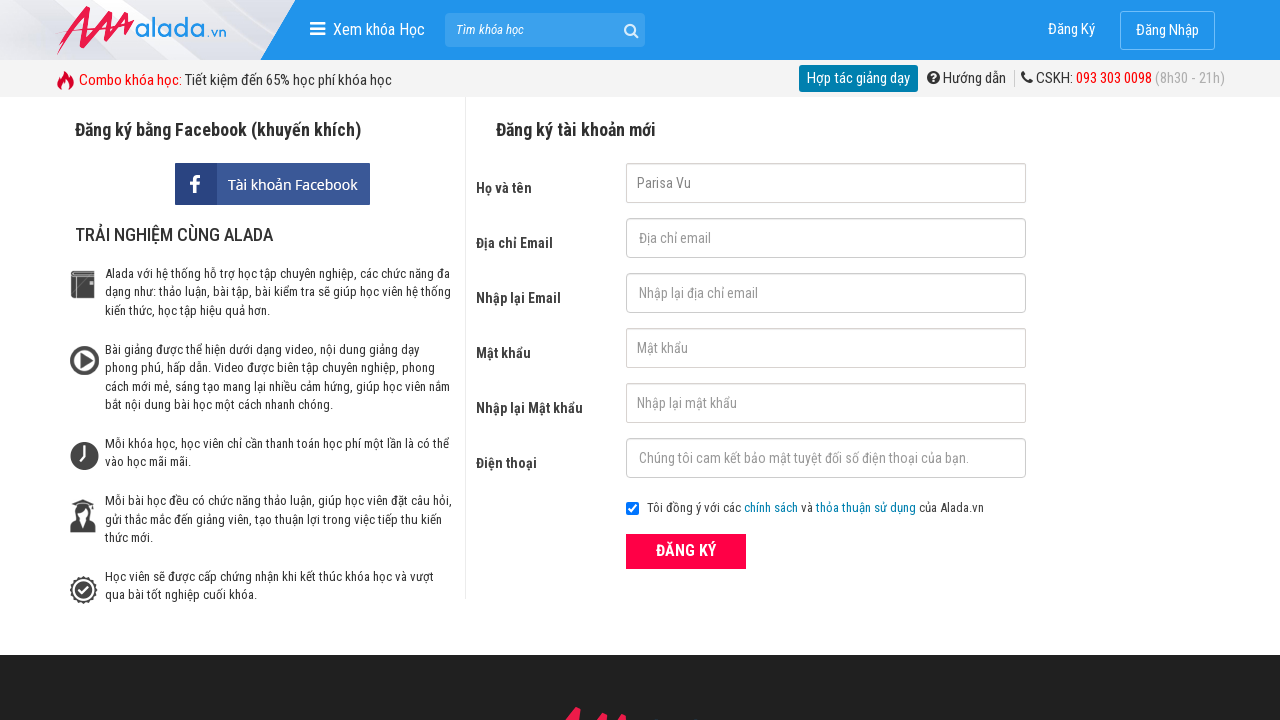

Filled email field with 'parisavu@gmail.com' on #txtEmail
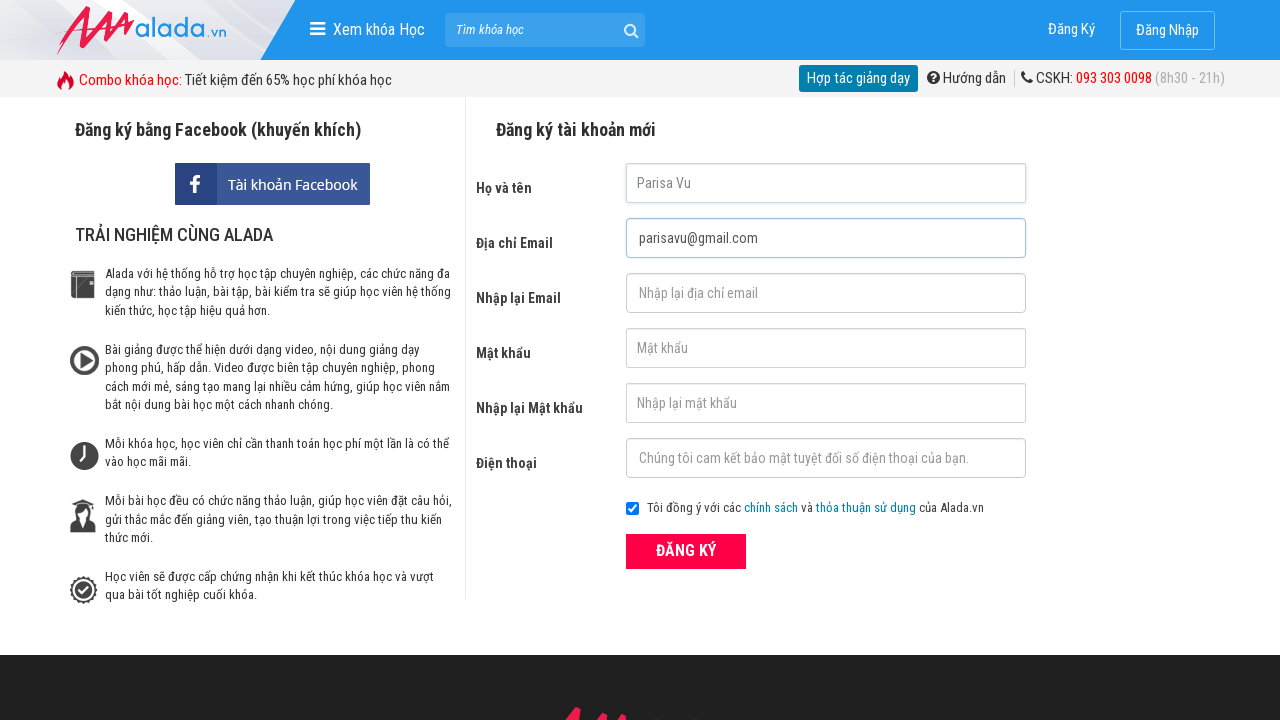

Filled confirm email field with 'parisavu@gmail.com' on #txtCEmail
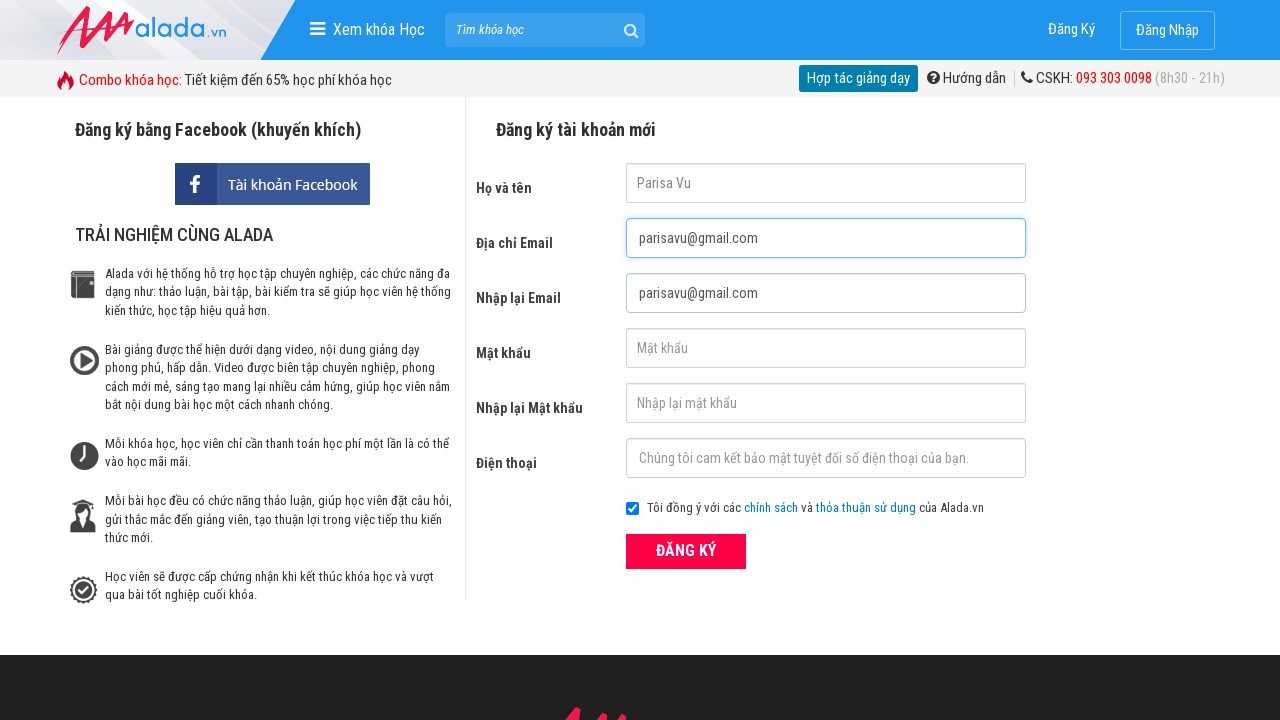

Filled password field with '123' (less than 6 characters) on #txtPassword
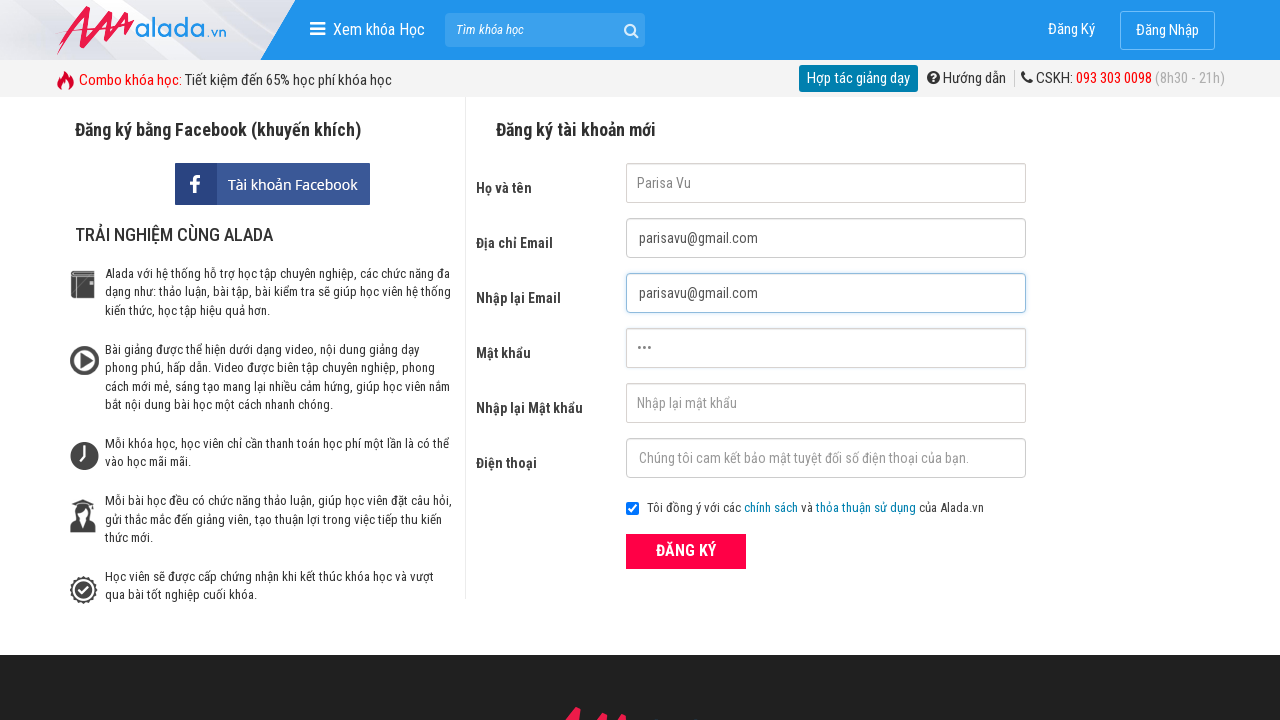

Filled confirm password field with '123456' on #txtCPassword
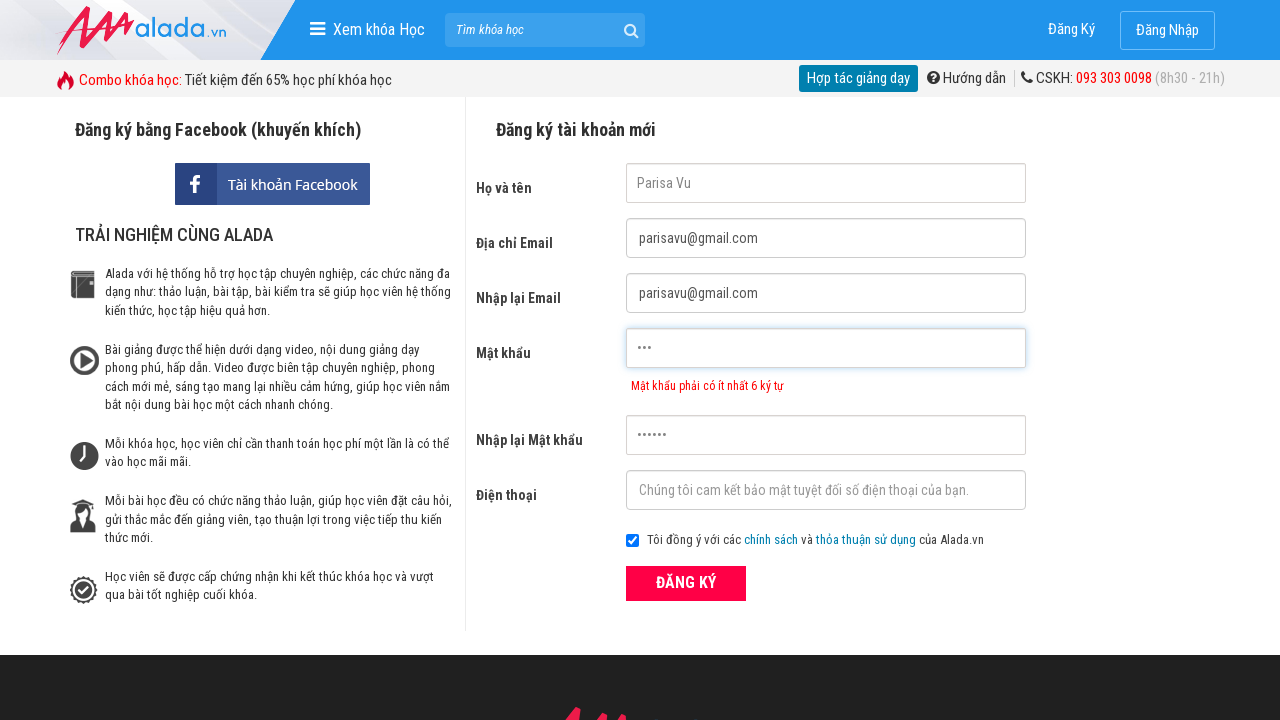

Filled phone field with '0889888666' on #txtPhone
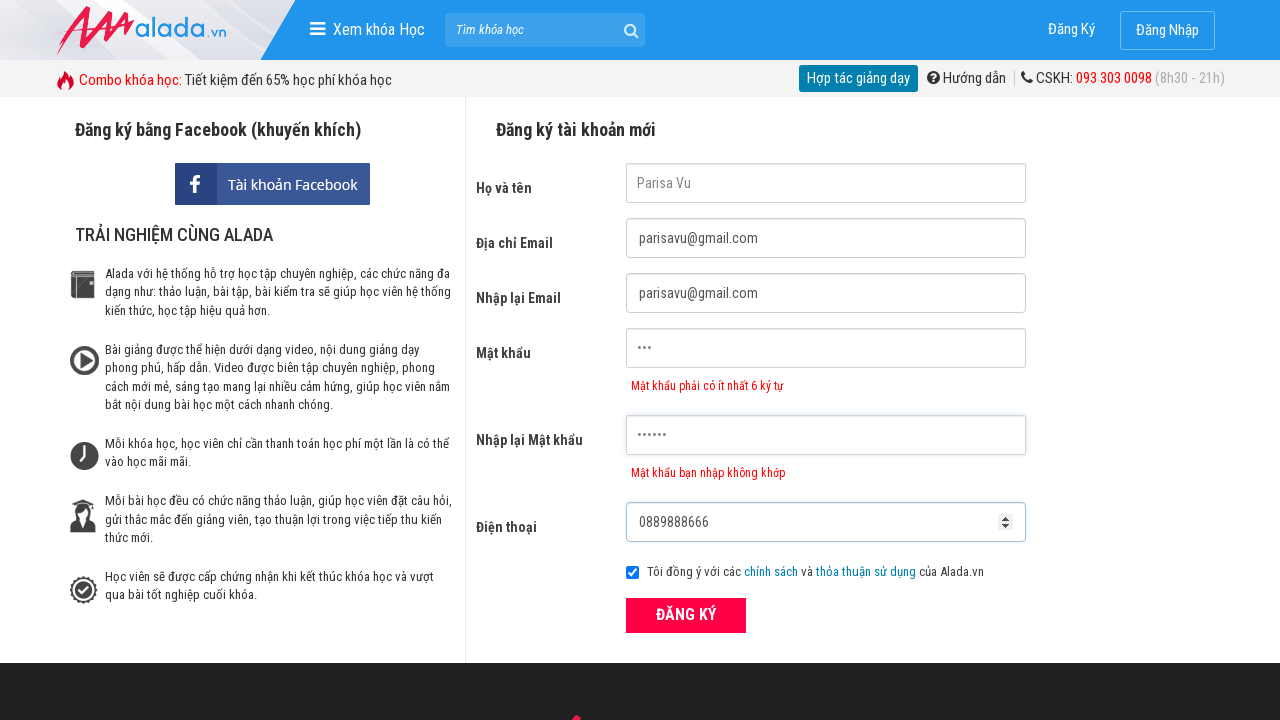

Clicked register button to submit form at (686, 615) on xpath=//form[@id='frmLogin']//button
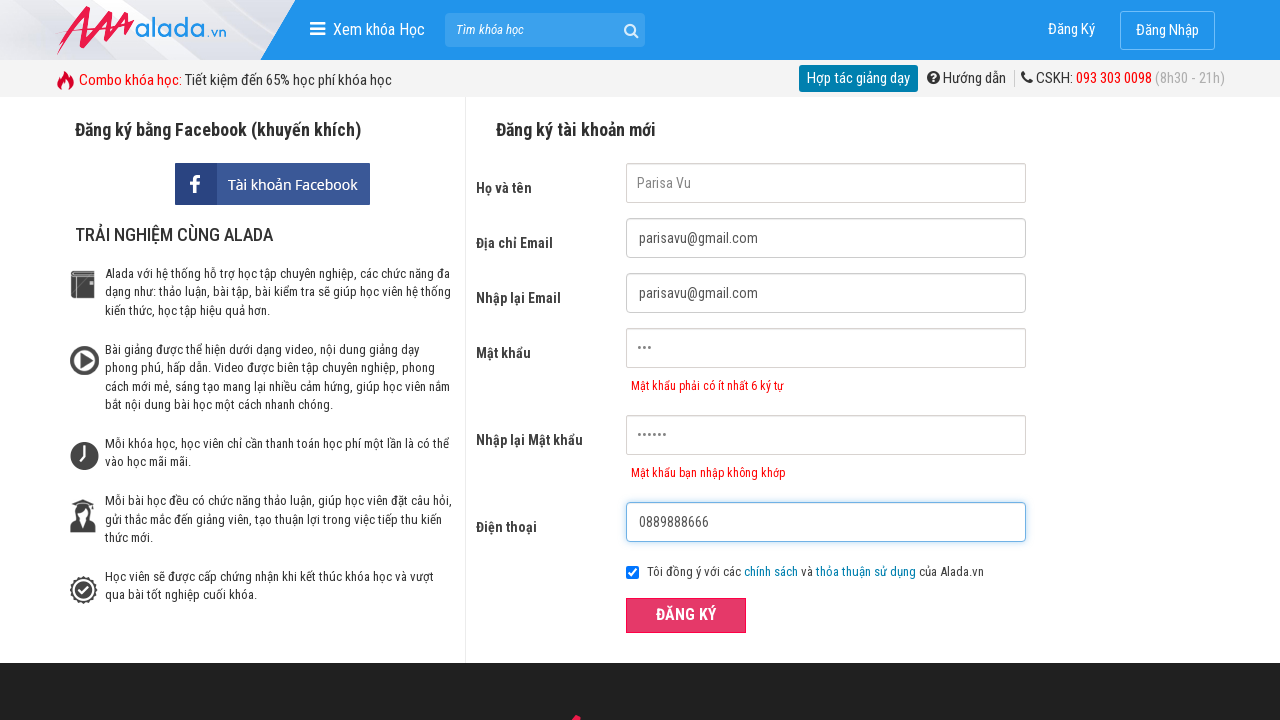

Password validation error message appeared confirming password is less than 6 characters
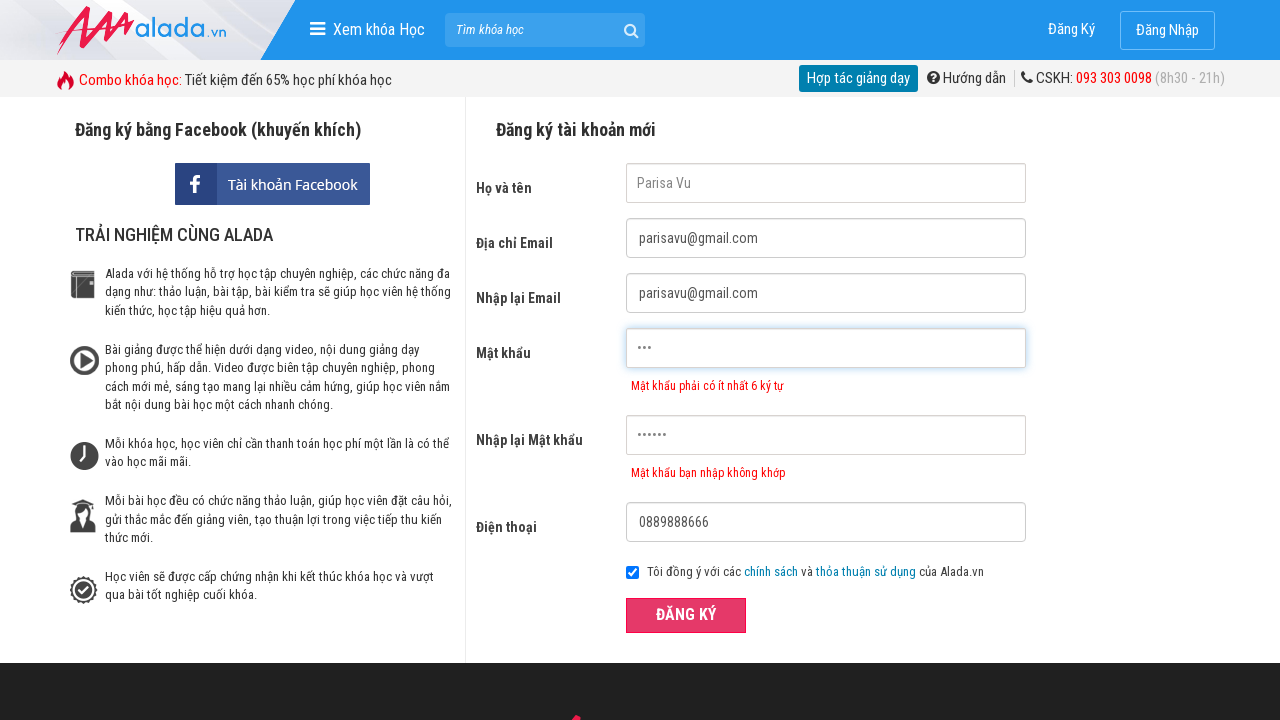

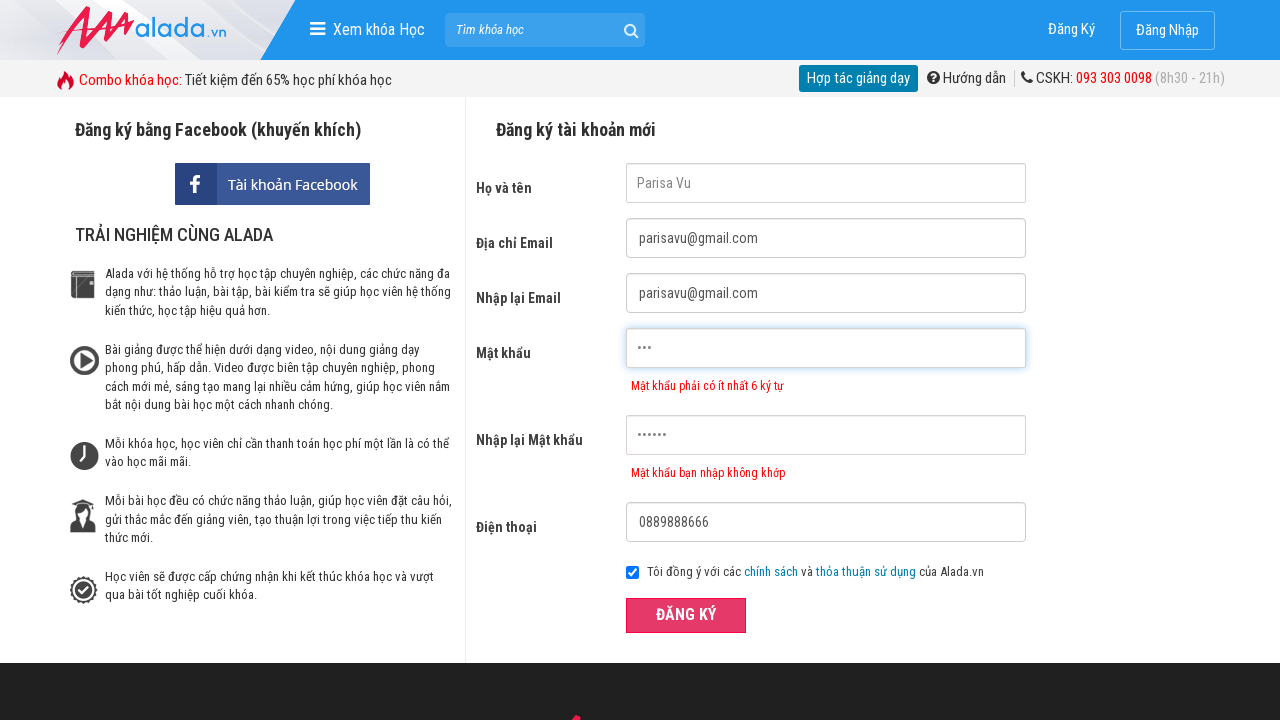